Tests selecting an option from a dropdown using Playwright's built-in select_option method by visible text, then verifying the selection.

Starting URL: http://the-internet.herokuapp.com/dropdown

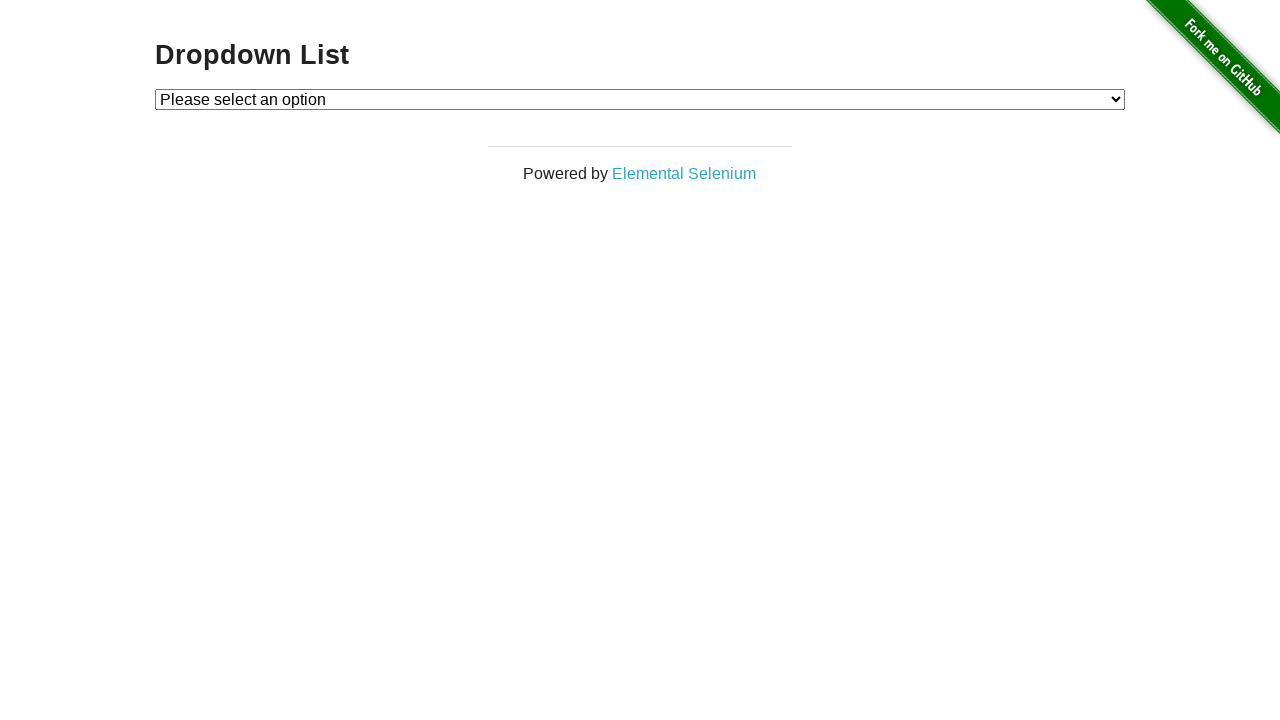

Selected 'Option 1' from dropdown by visible text on #dropdown
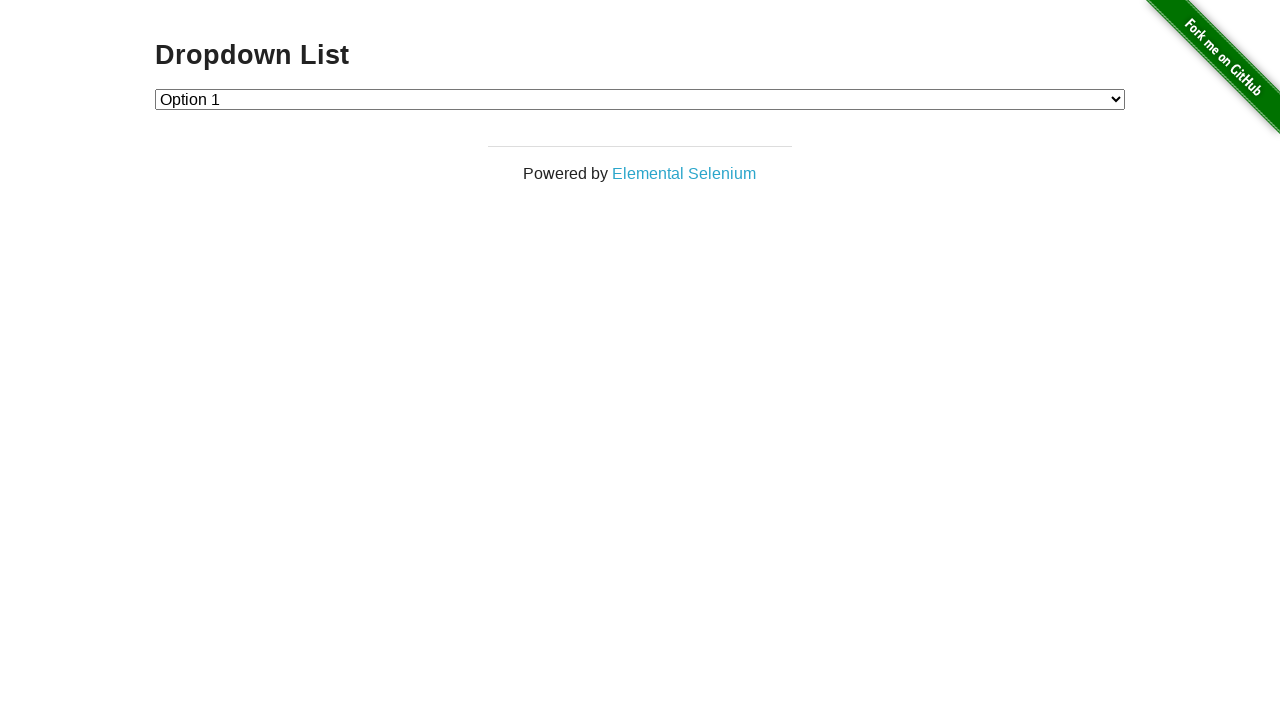

Located the checked option in the dropdown
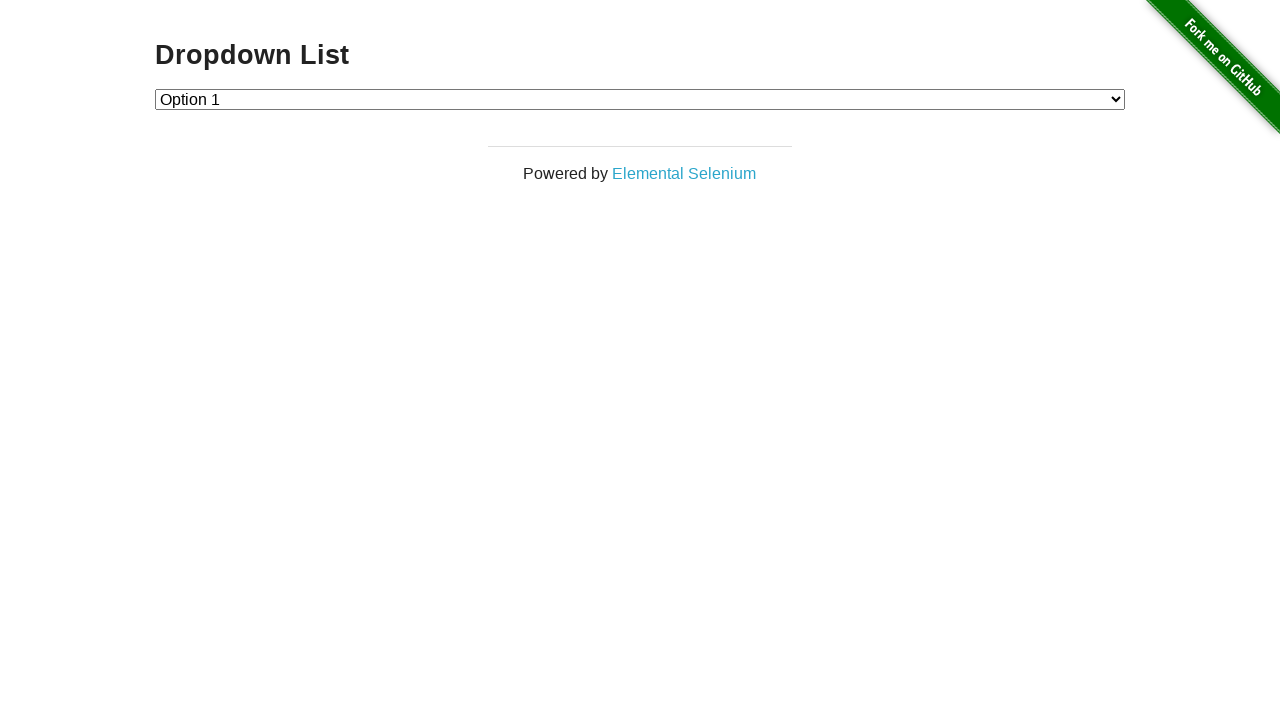

Verified that 'Option 1' is selected in the dropdown
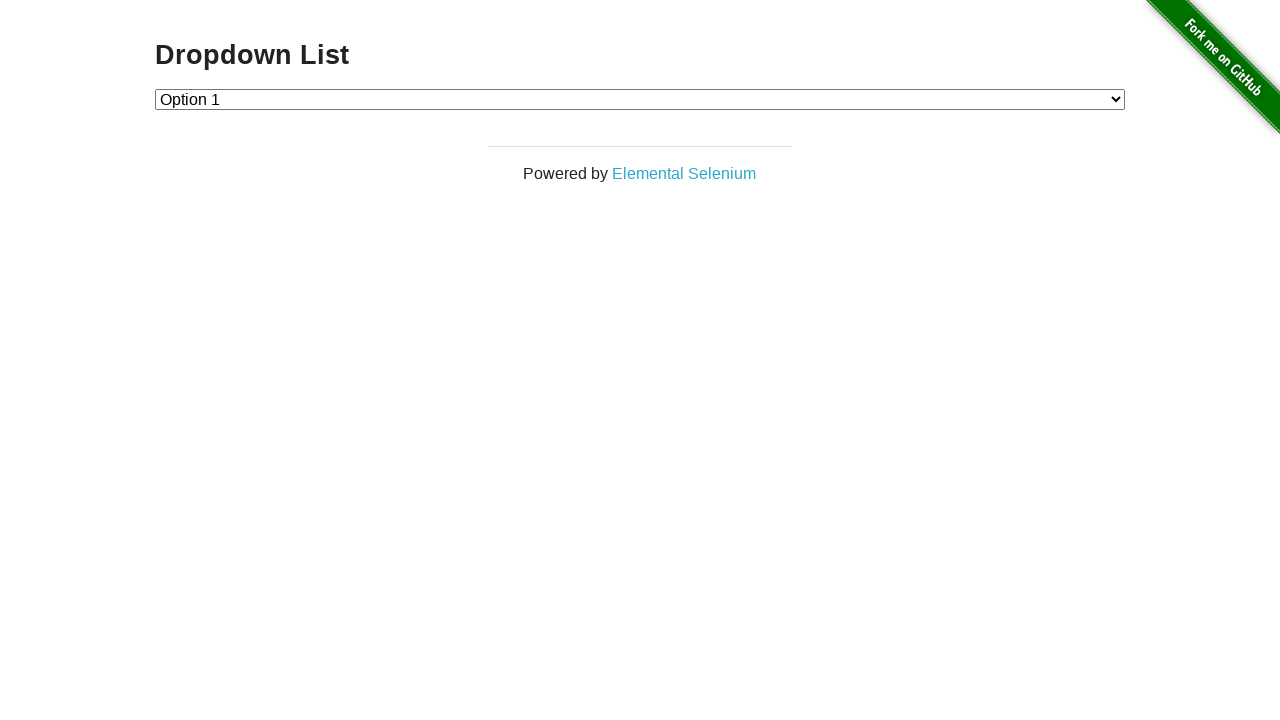

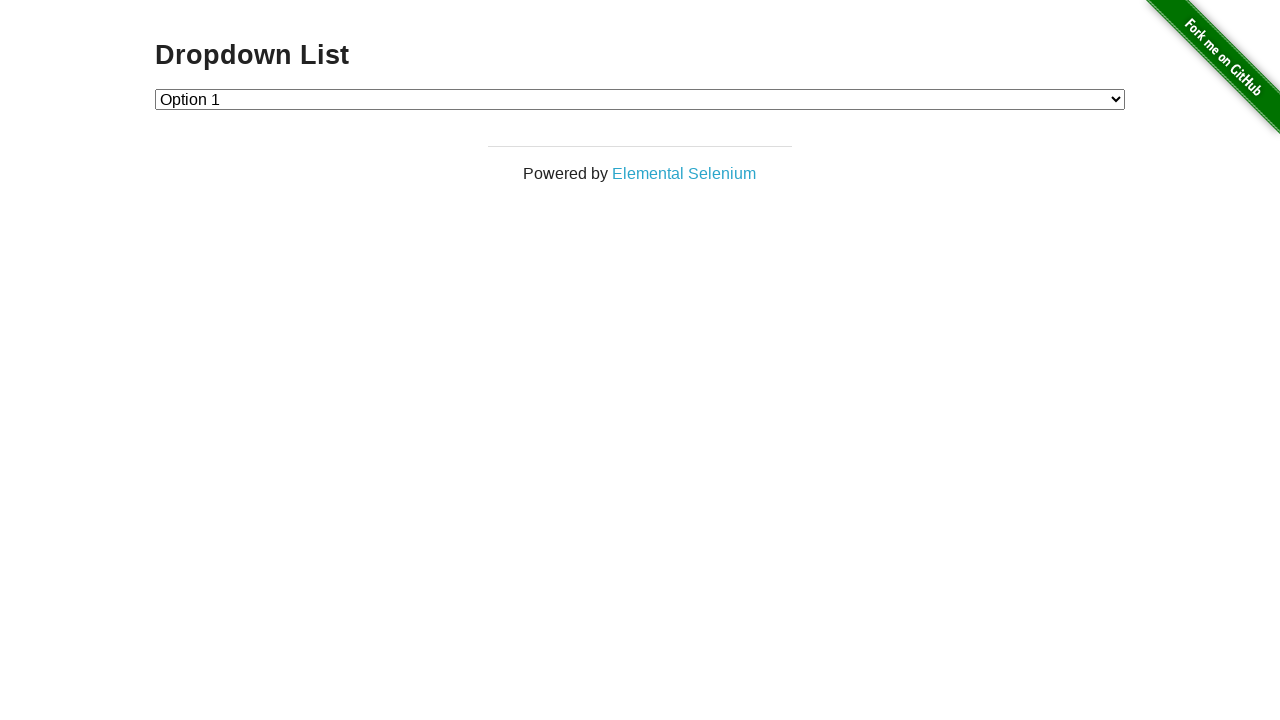